Tests dropdown selection functionality on BlazeDemo by selecting different departure cities from the dropdown menu.

Starting URL: https://blazedemo.com/

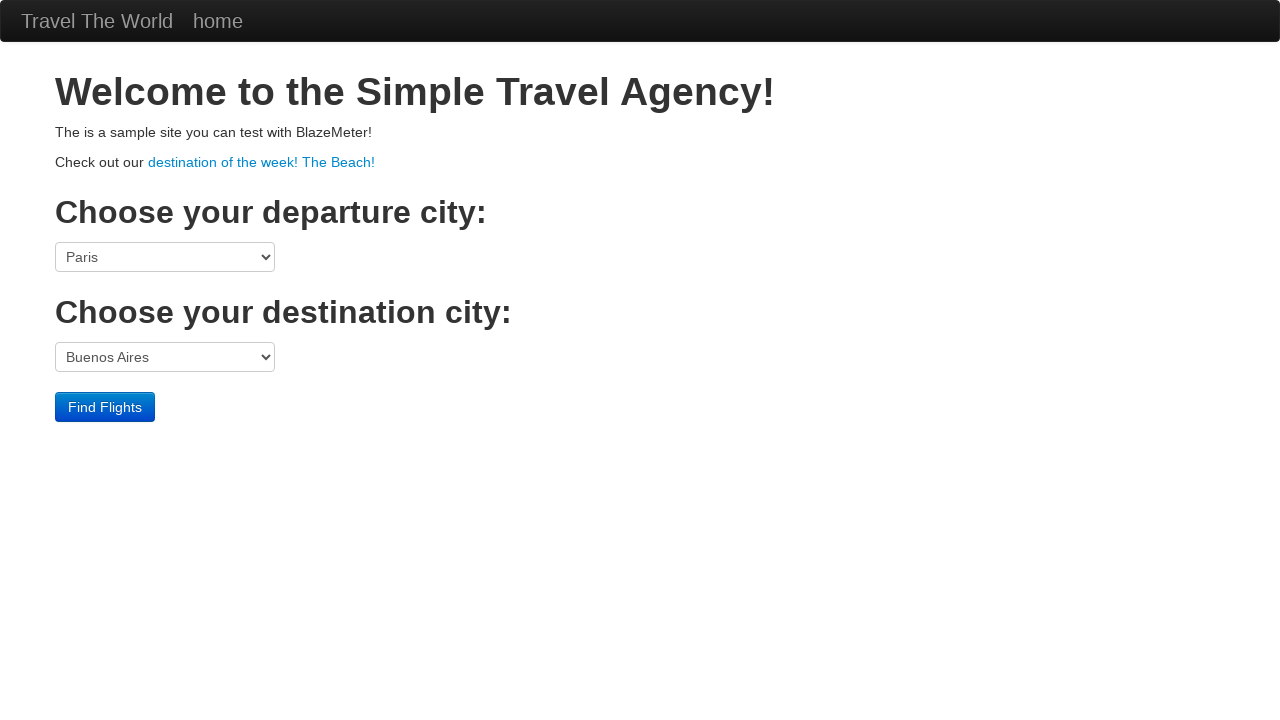

Selected 'San Diego' from departure city dropdown on select[name='fromPort']
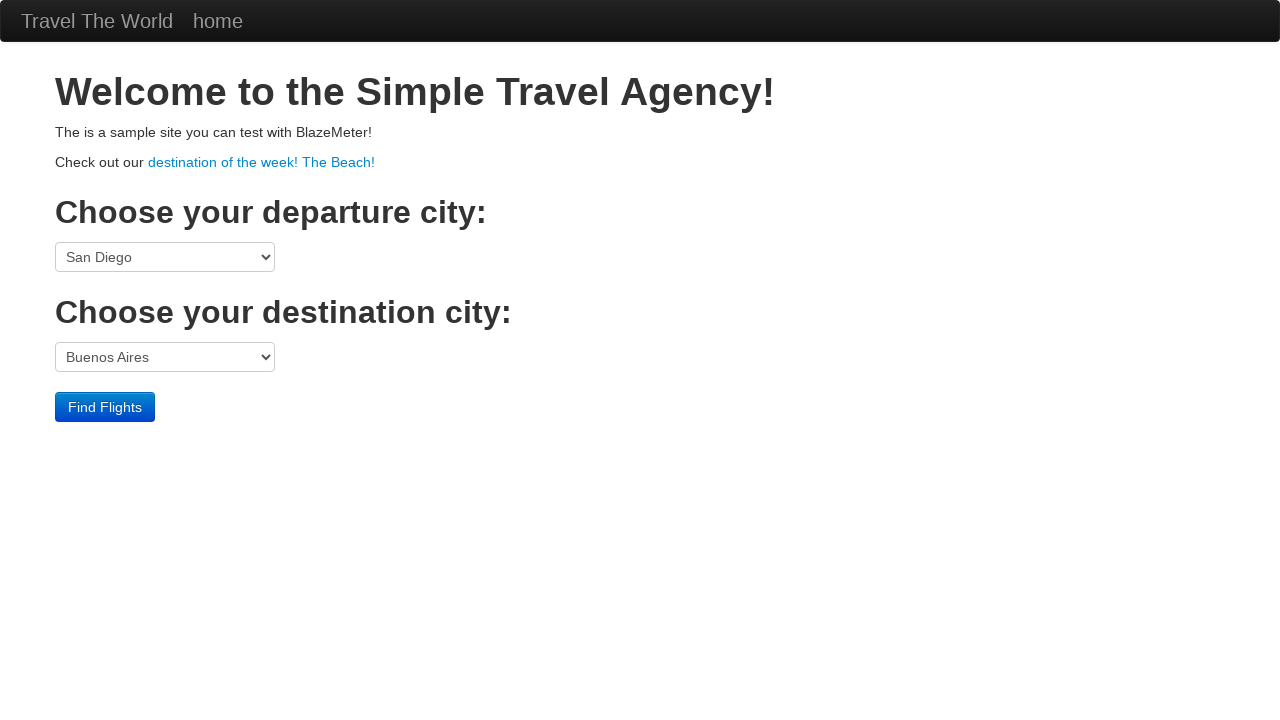

Selected 'Paris' from departure city dropdown on select[name='fromPort']
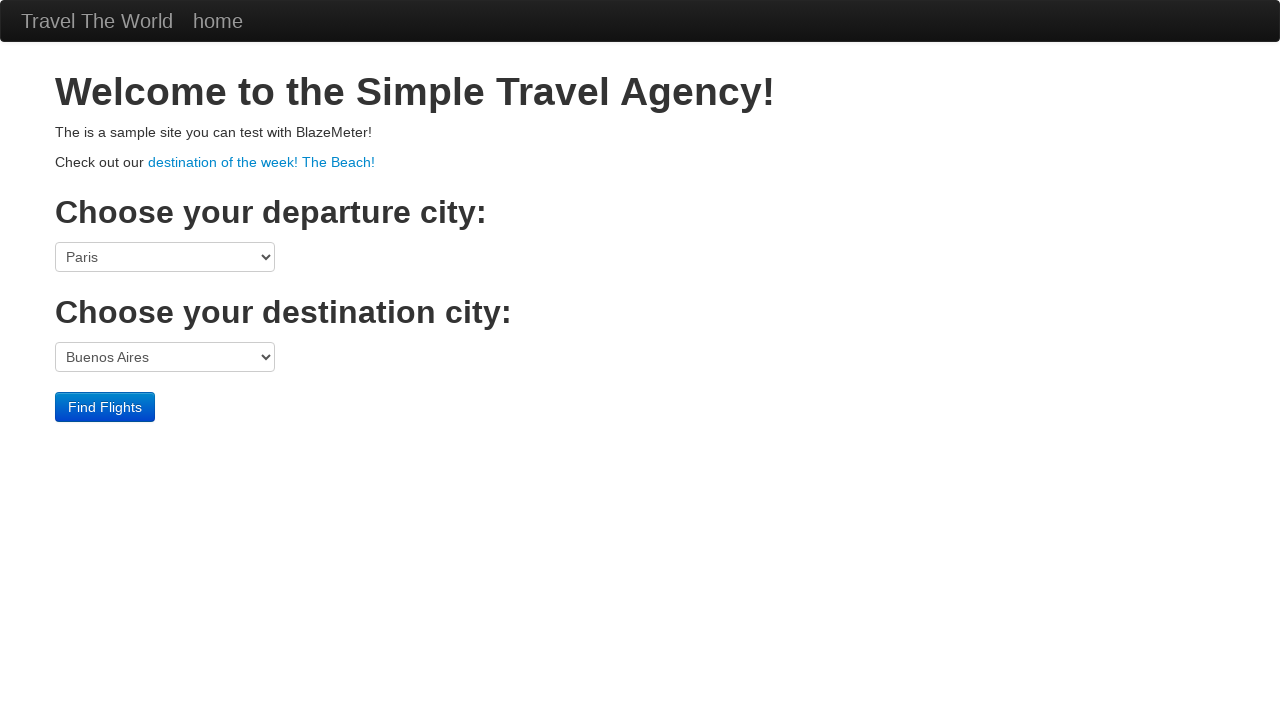

Selected 'Mexico City' from departure city dropdown on select[name='fromPort']
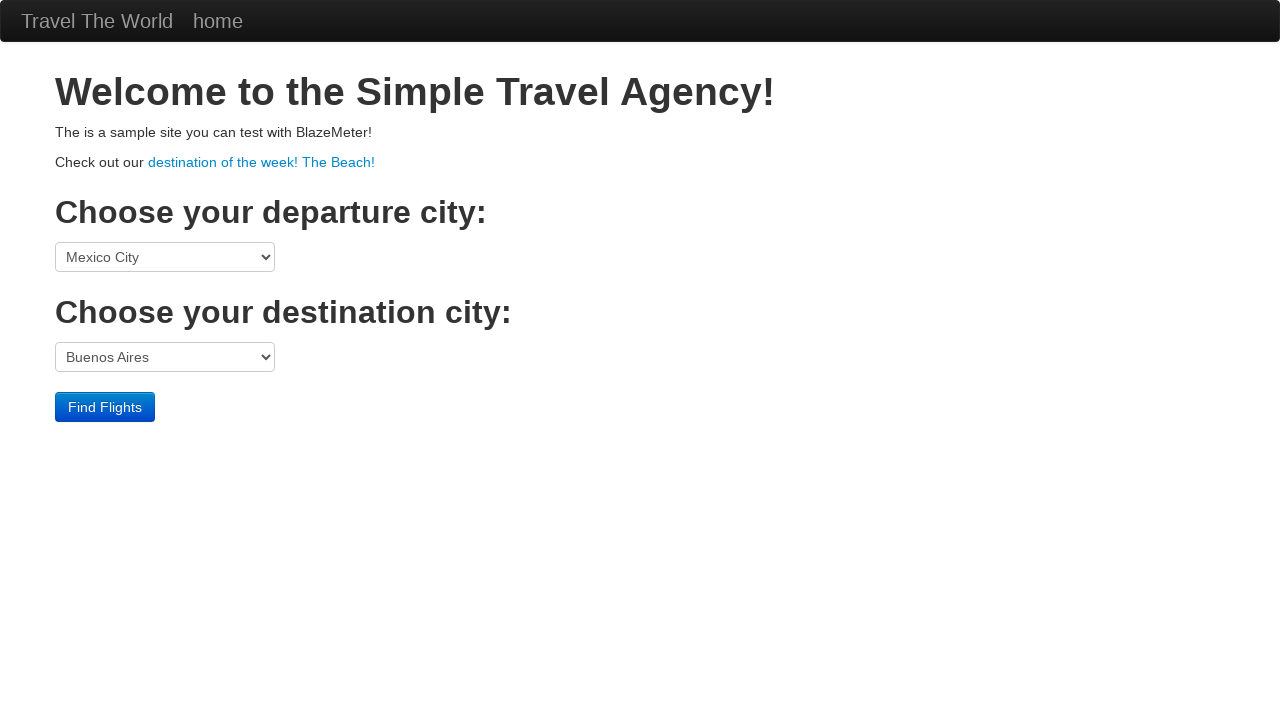

Verified departure city dropdown is present
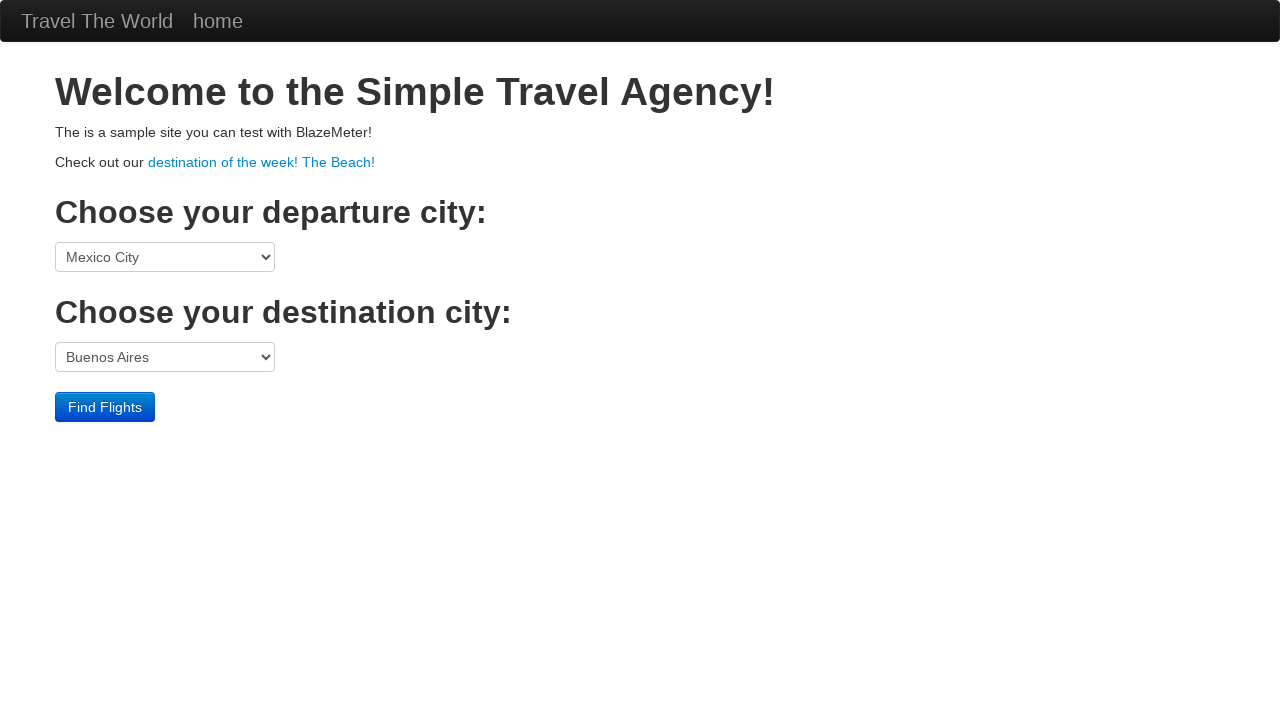

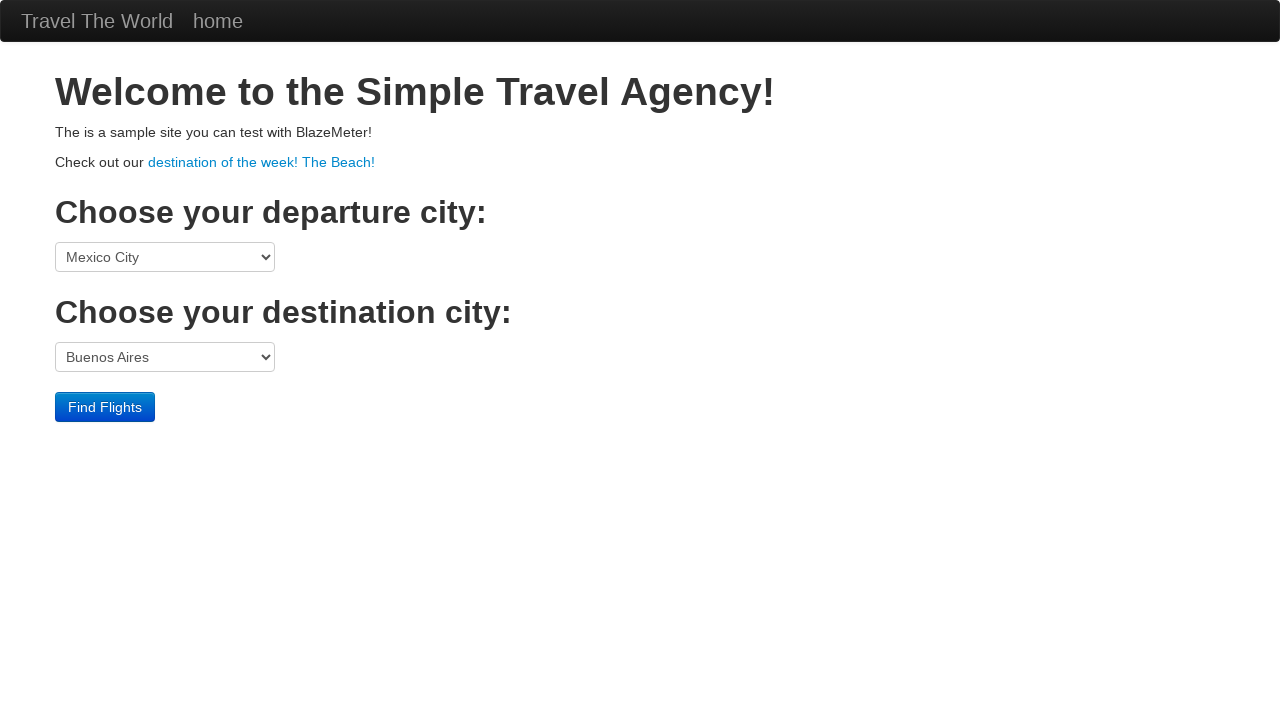